Navigates to the Laptops category, clicks on MacBook Pro product, and verifies the product name is displayed correctly on the product detail page.

Starting URL: https://demoblaze.com/

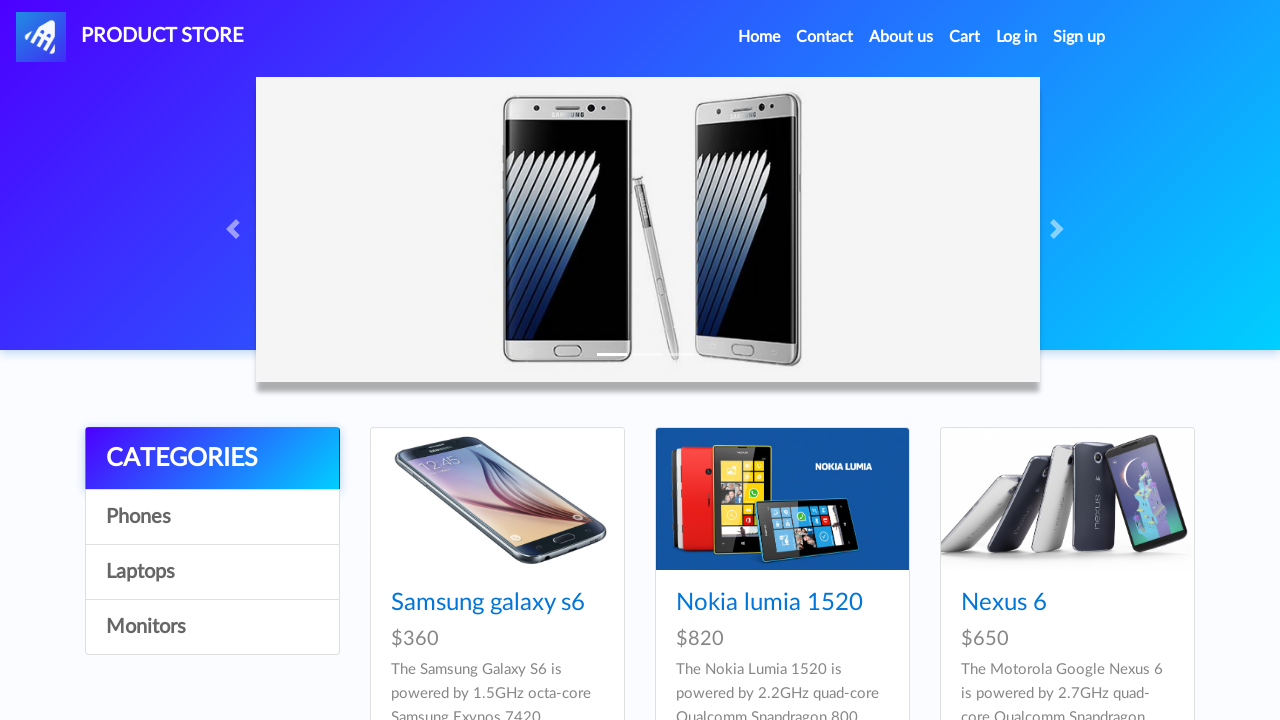

Clicked on Laptops category at (212, 572) on xpath=//*[@id='itemc'][2]
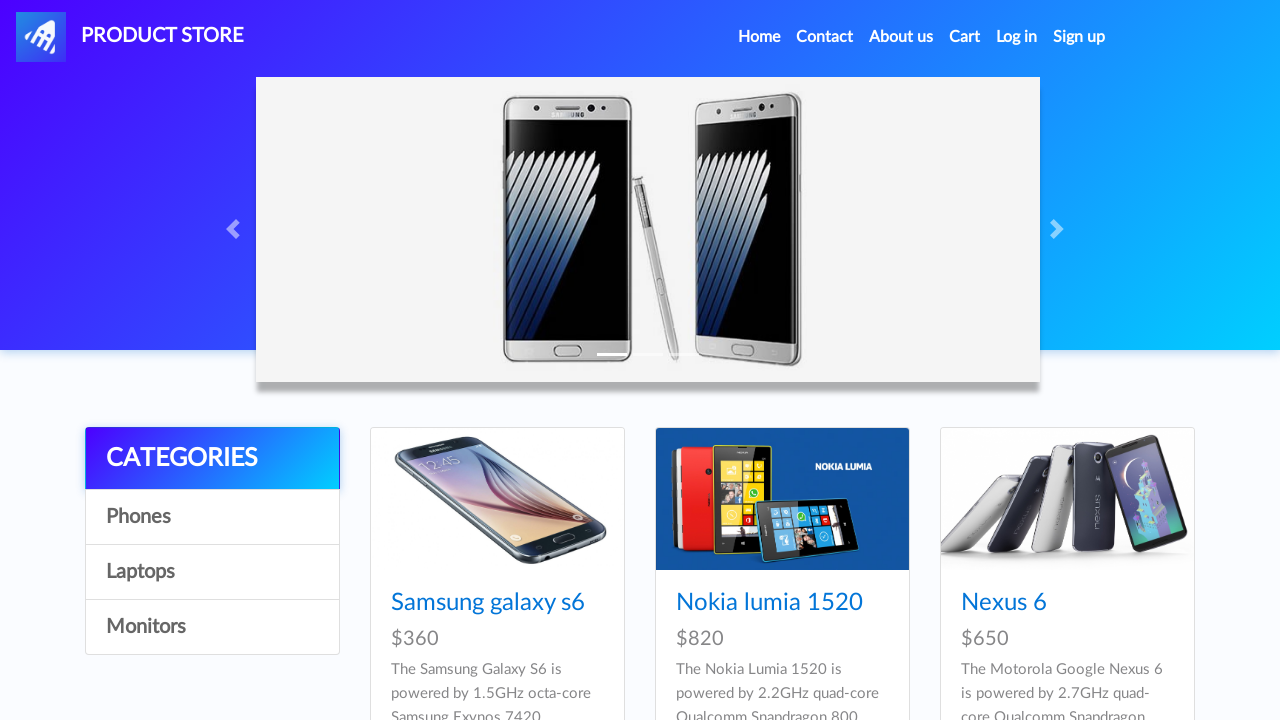

Clicked on MacBook Pro product at (1033, 708) on xpath=//a[contains(., 'MacBook Pro')]
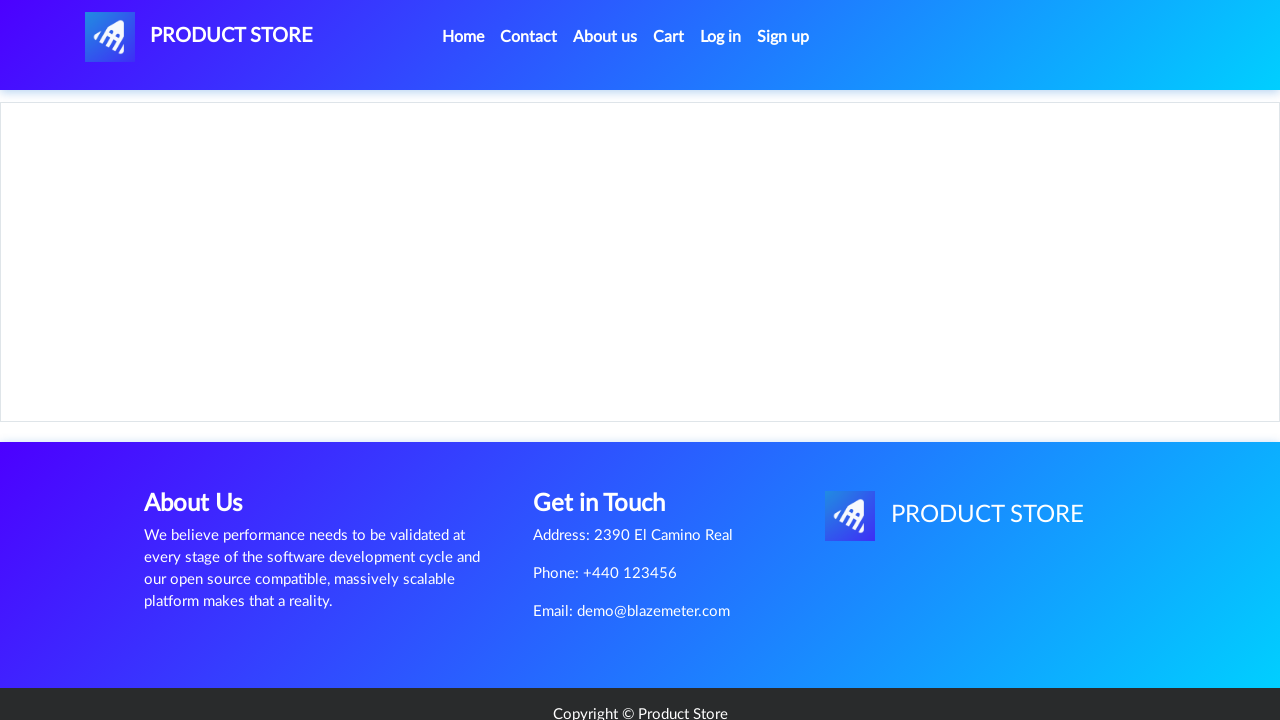

Product detail page loaded with product name selector visible
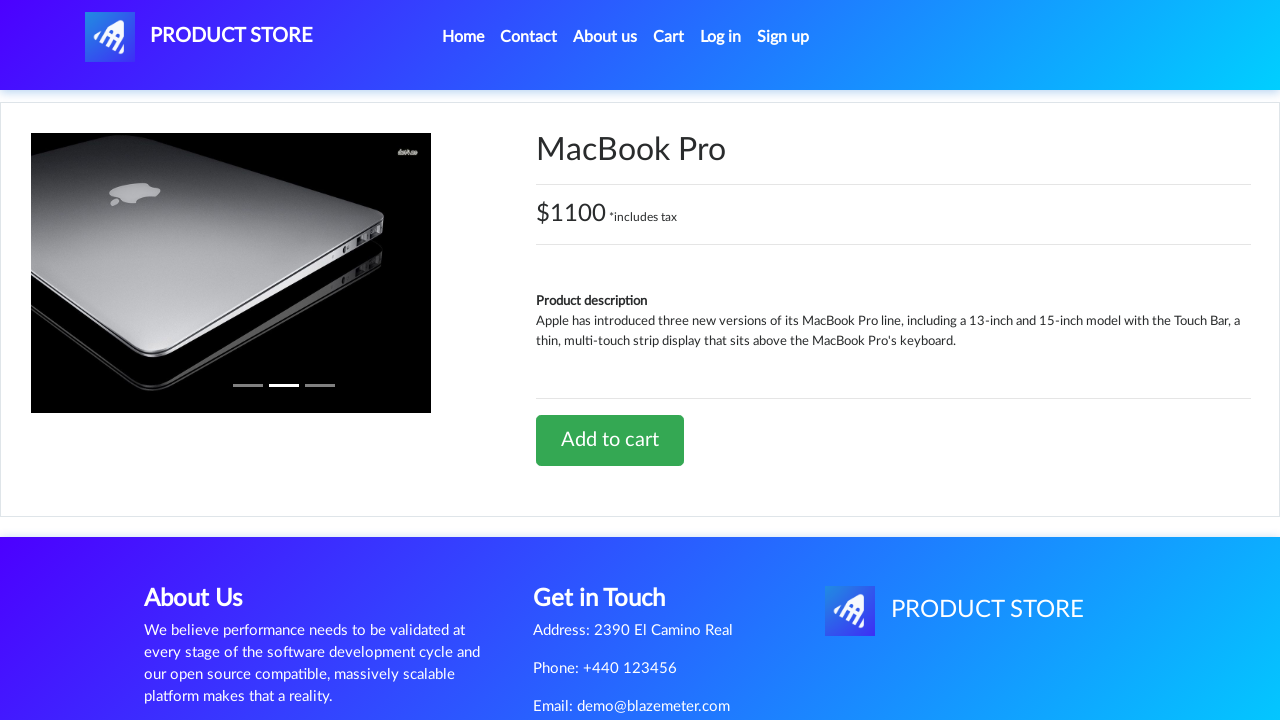

Located product name element
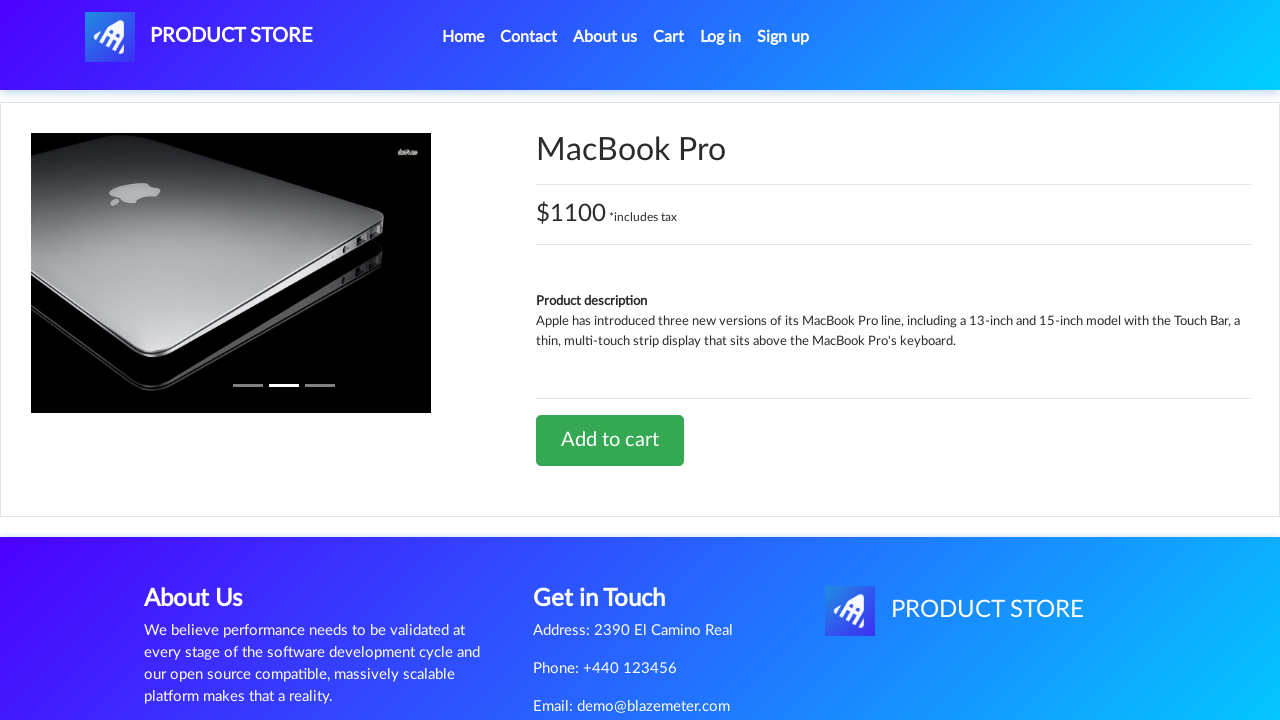

Verified product name is 'MacBook Pro'
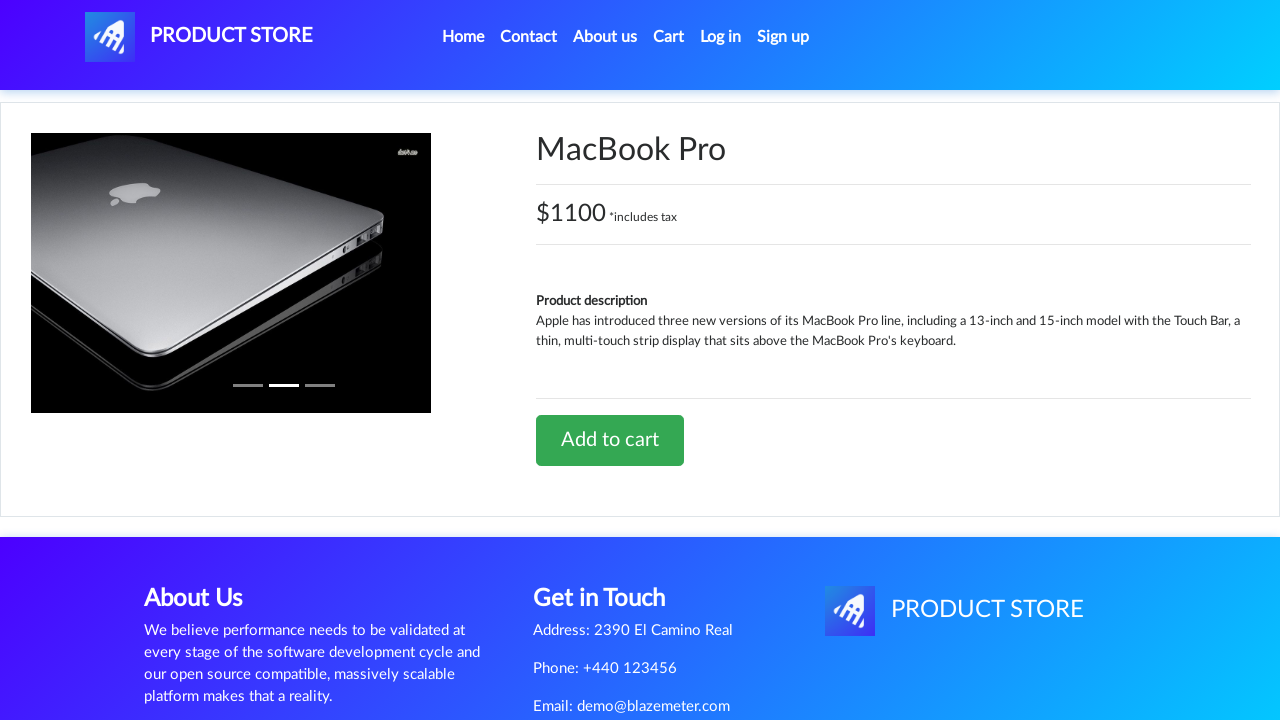

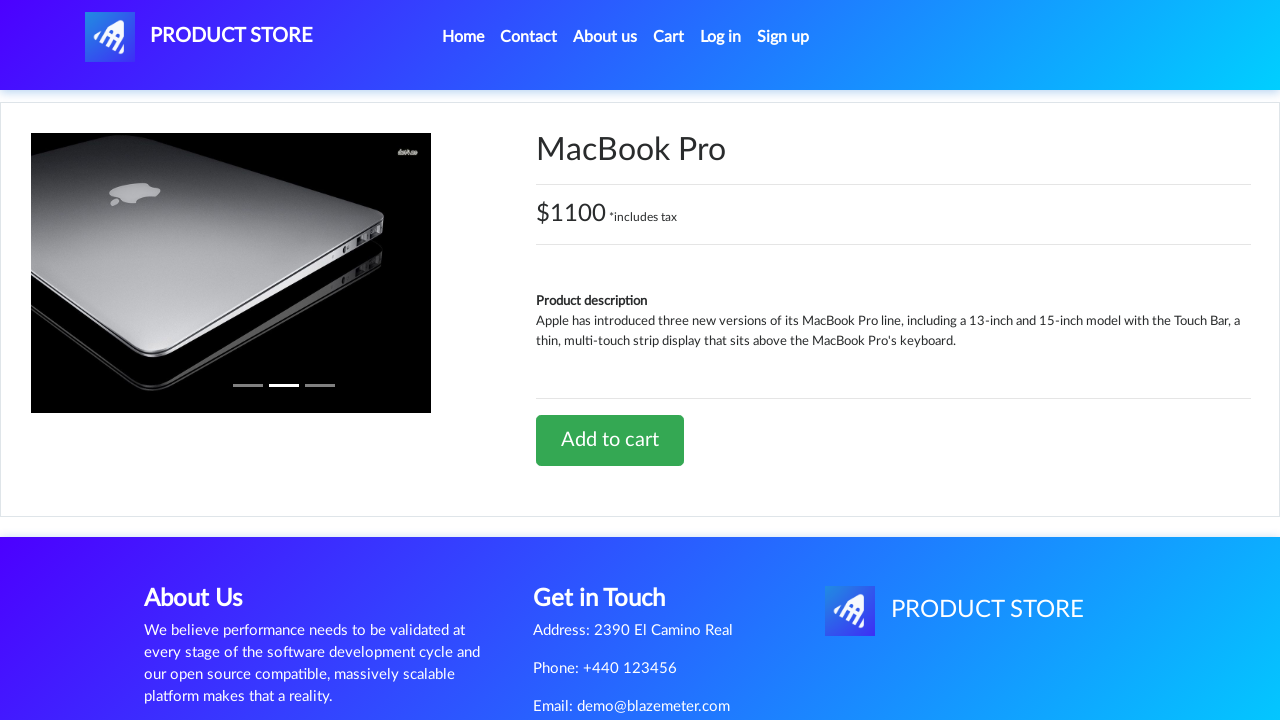